Clicks a button to trigger a simple JavaScript alert notification and accepts it

Starting URL: https://demoqa.com/alerts

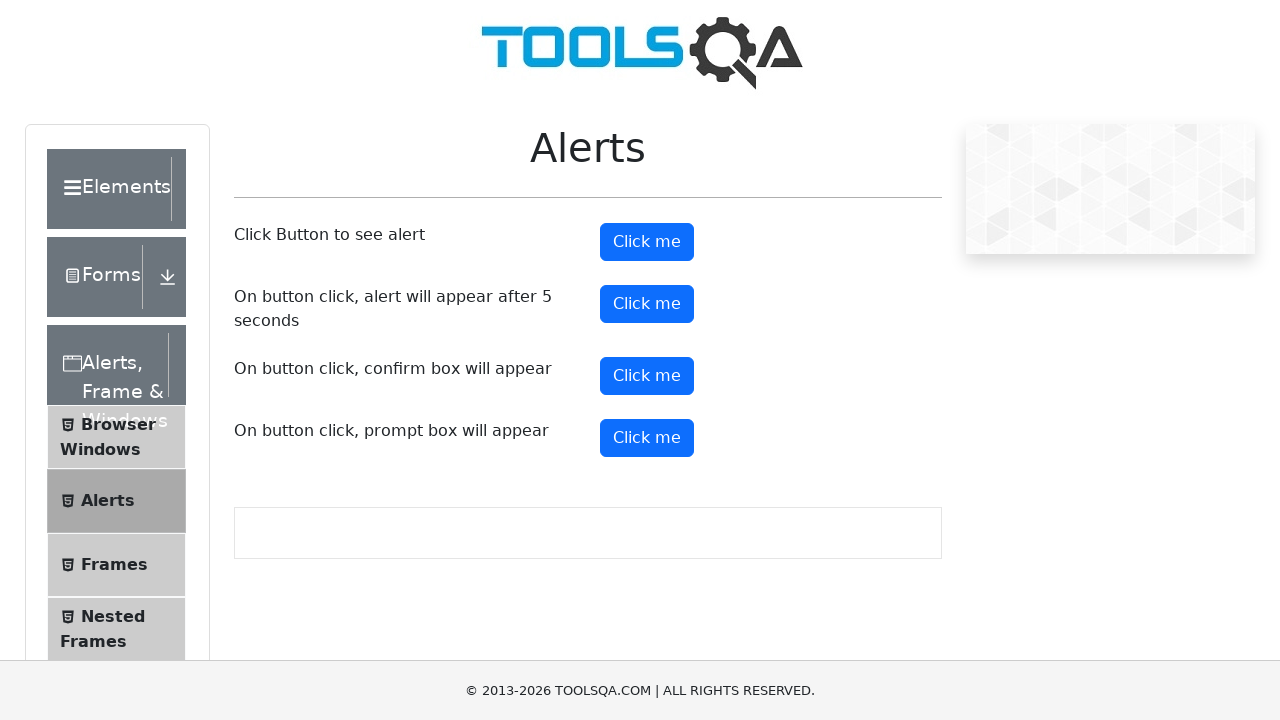

Navigated to alerts demo page
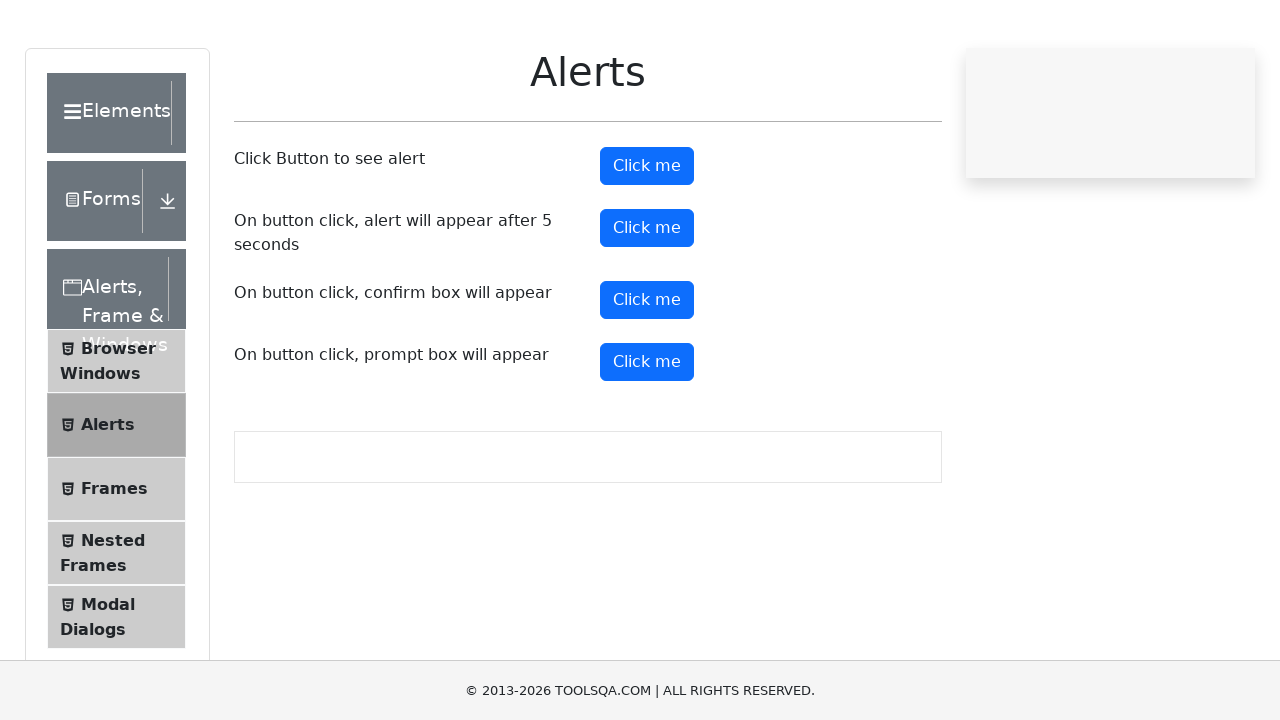

Clicked button to trigger JavaScript alert at (647, 242) on #alertButton
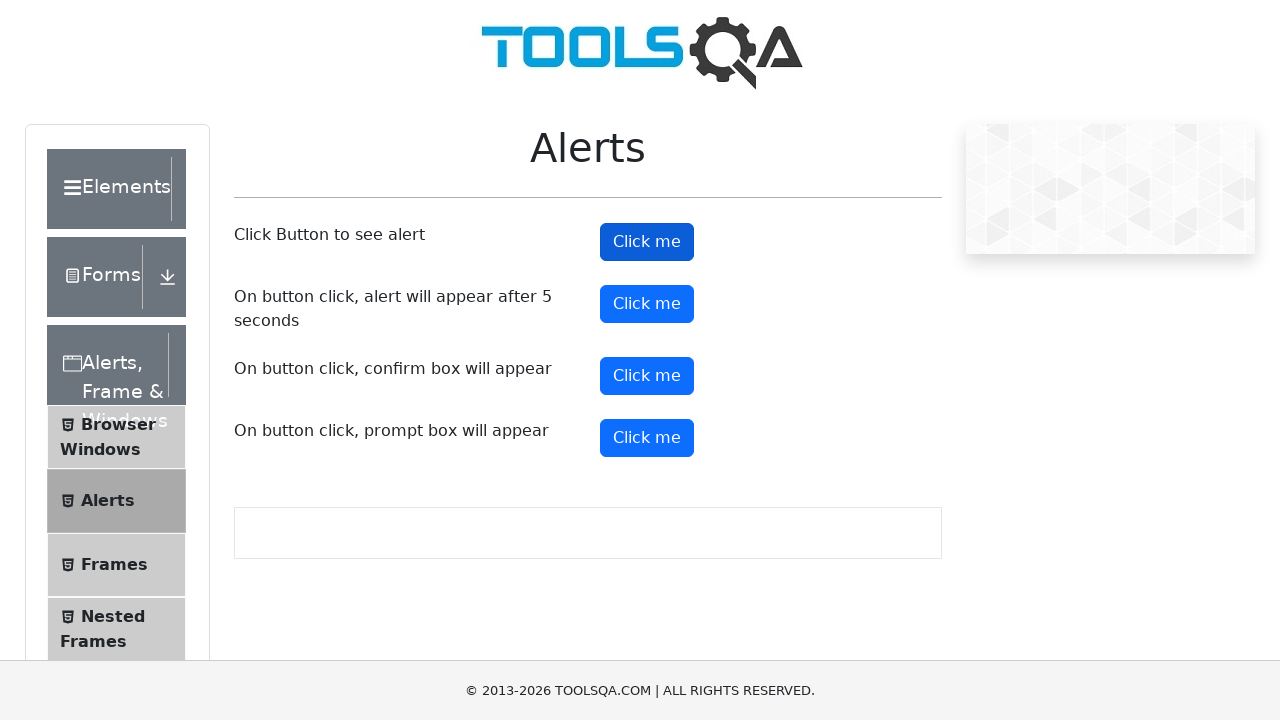

Accepted the JavaScript alert notification
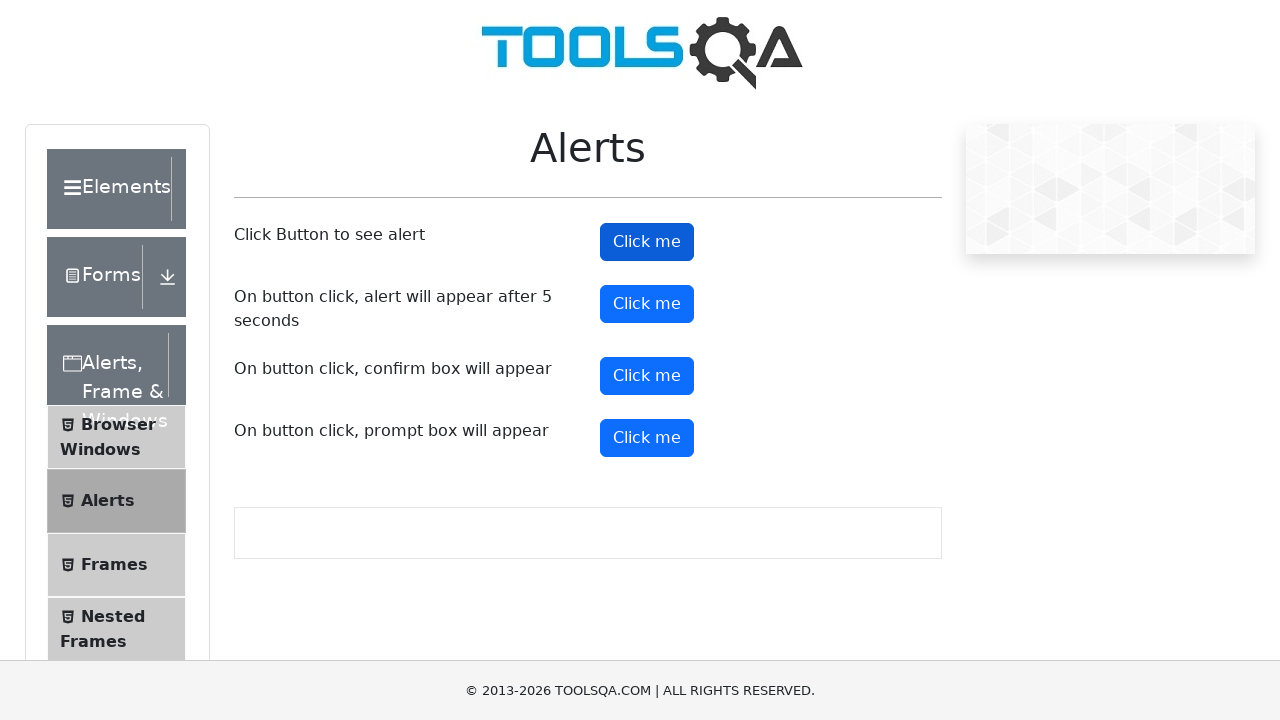

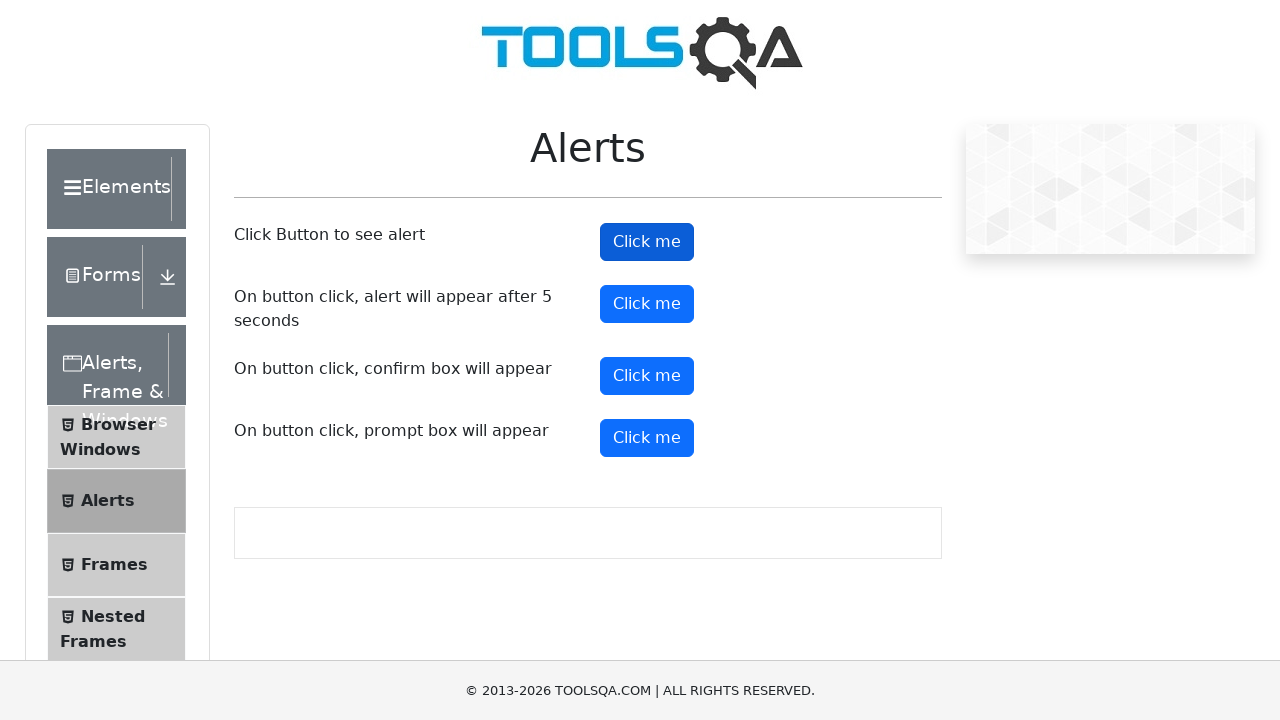